Tests basic browser navigation functionality by going back, forward, and refreshing the page on a novel website.

Starting URL: http://novel.hctestedu.com

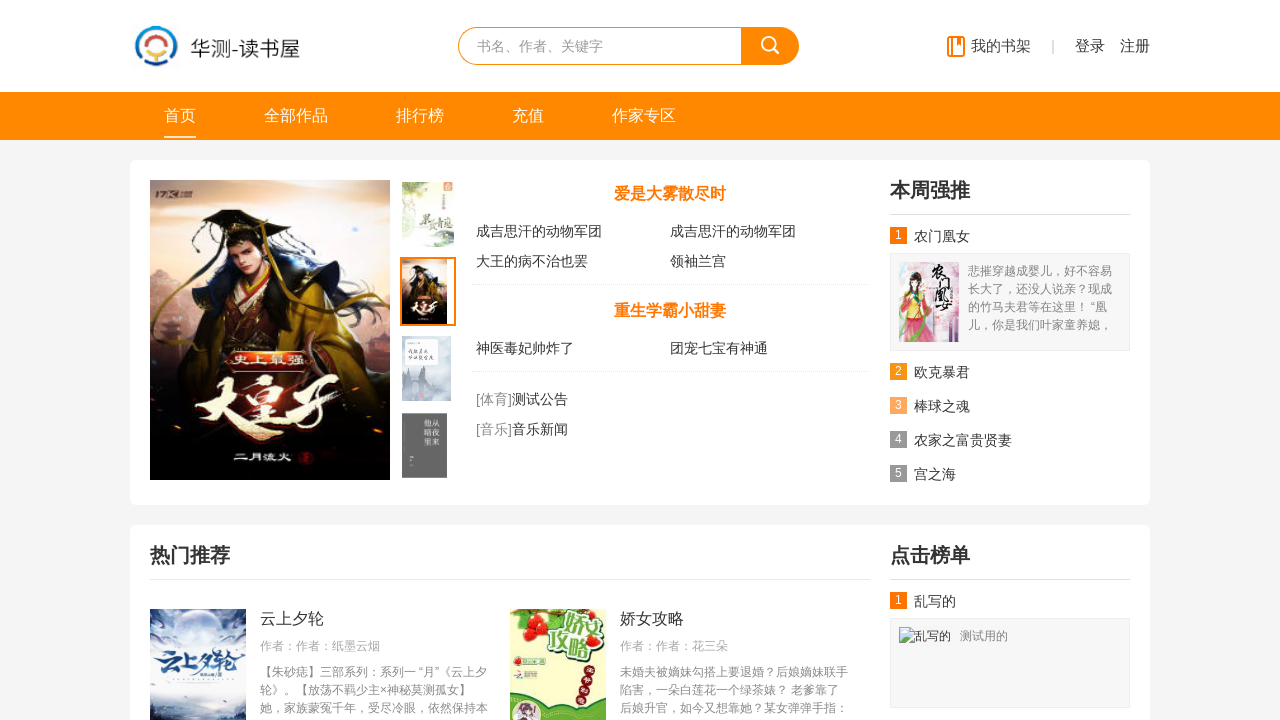

Navigated back in browser history
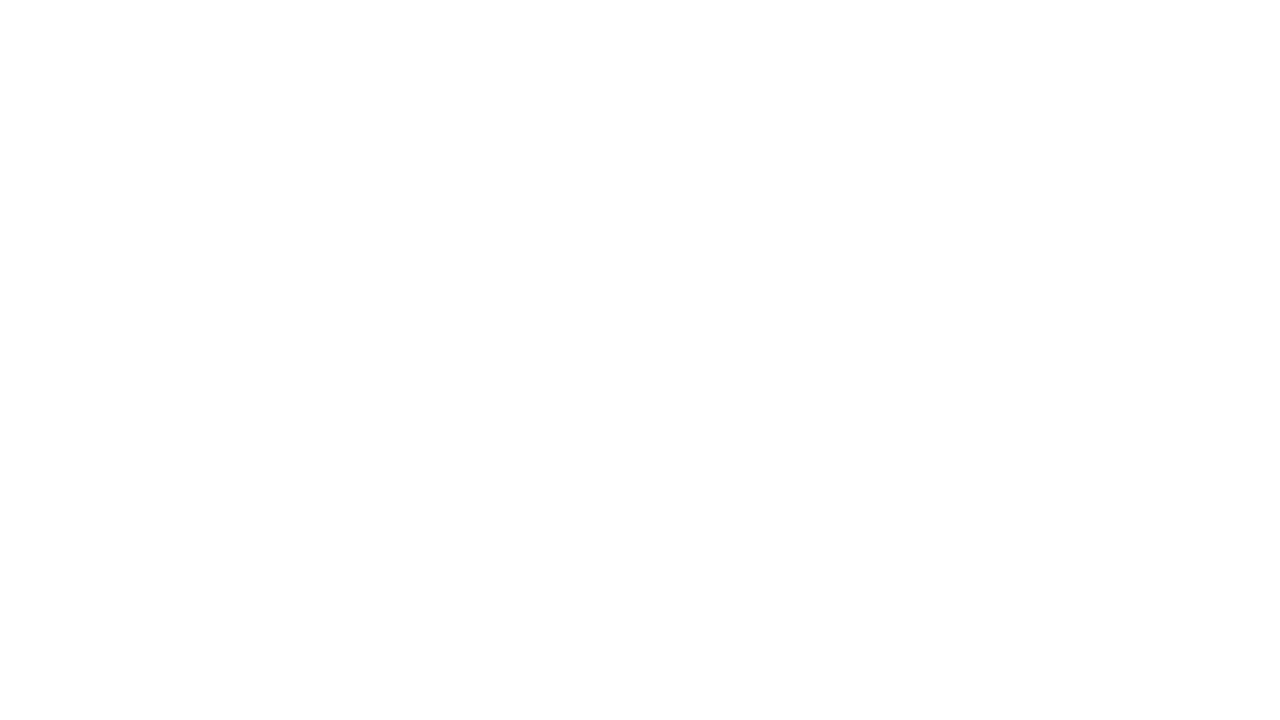

Navigated forward in browser history
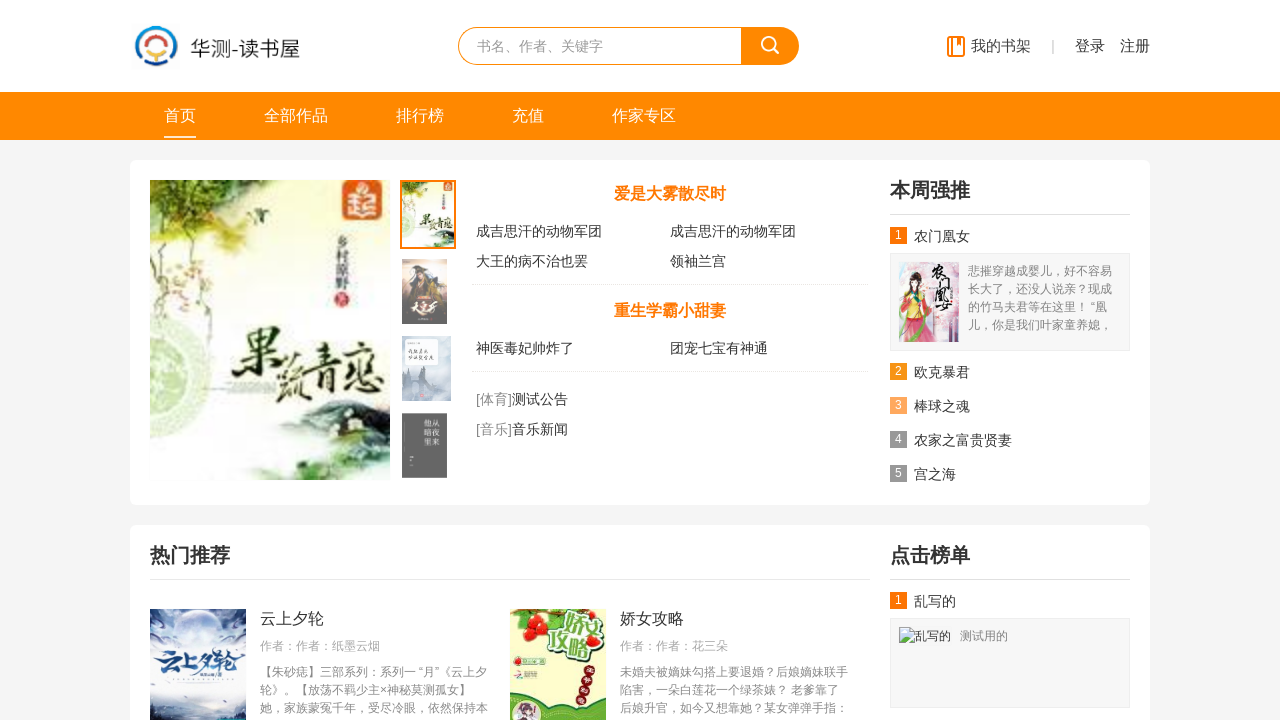

Refreshed the current page
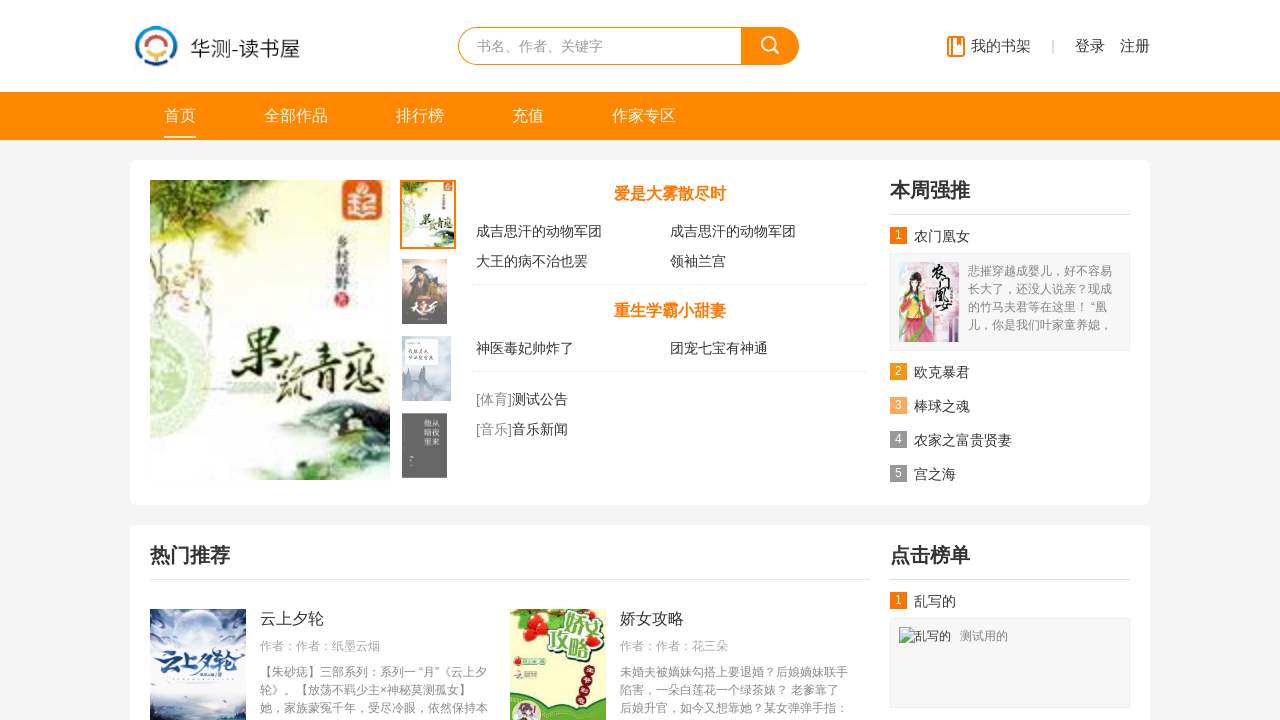

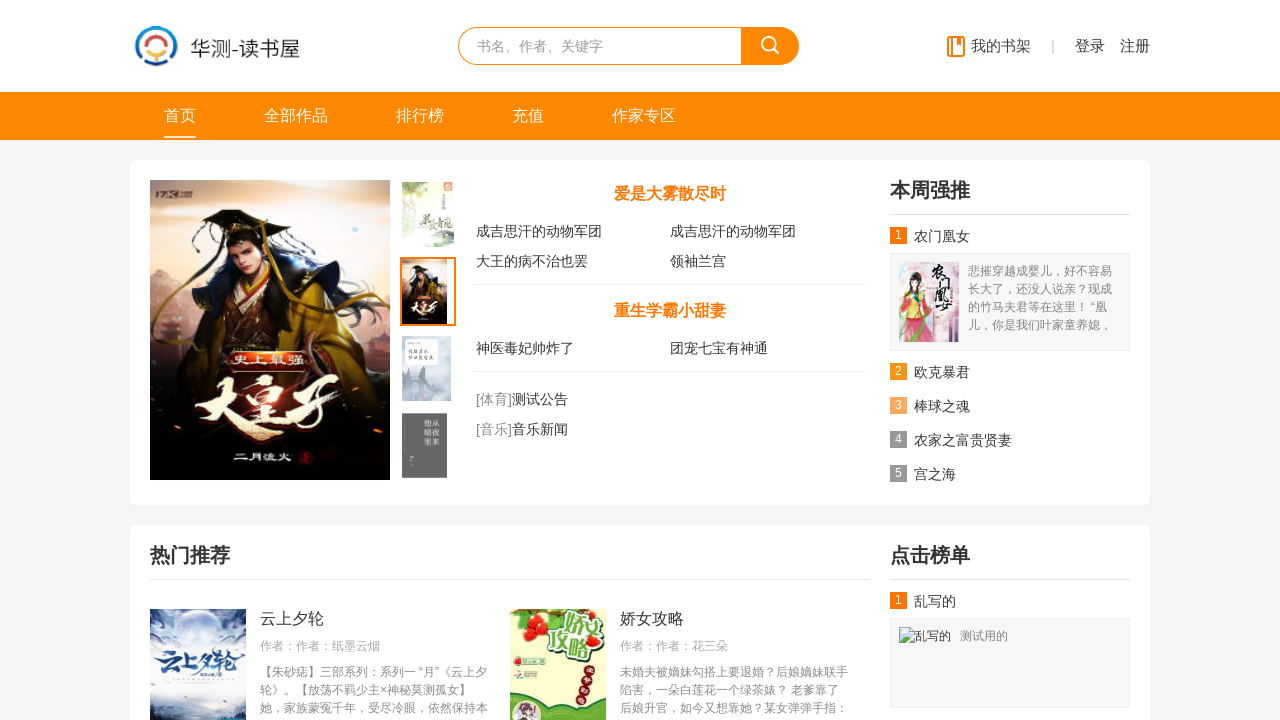